Tests drag and drop by offset by calculating positions and dragging element to target location

Starting URL: https://www.selenium.dev/selenium/web/mouse_interaction.html

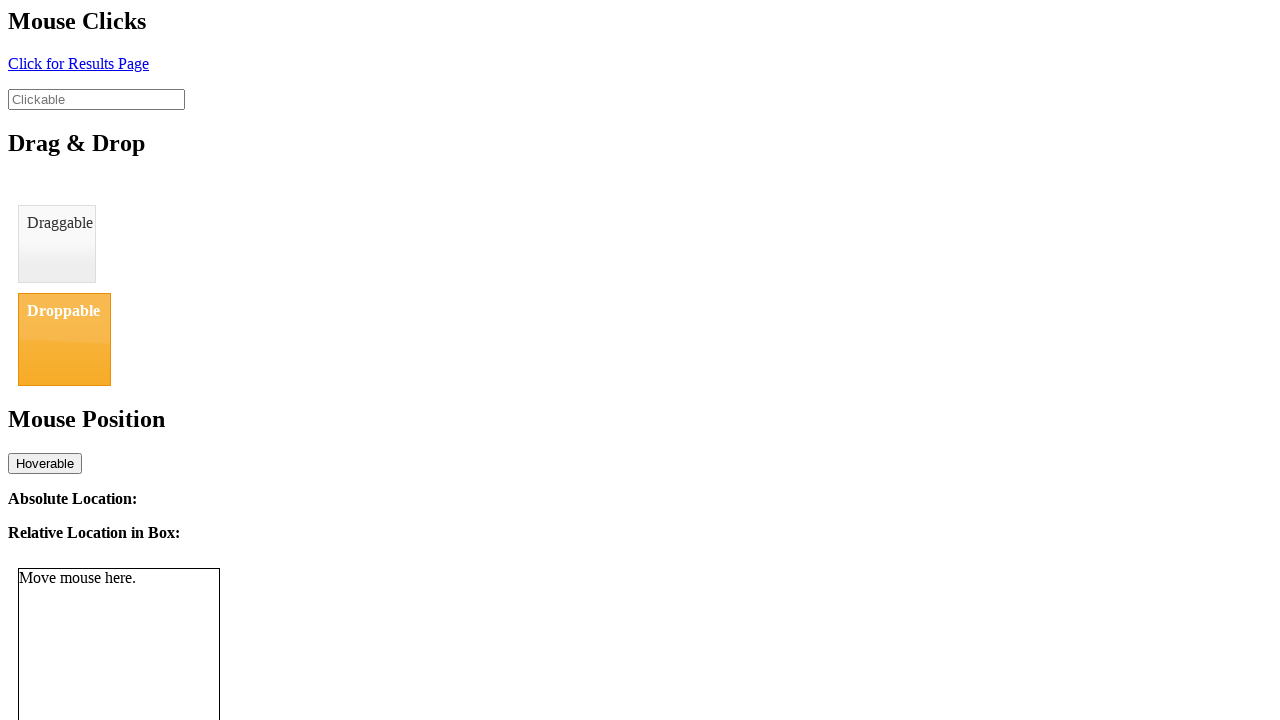

Navigated to mouse interaction test page
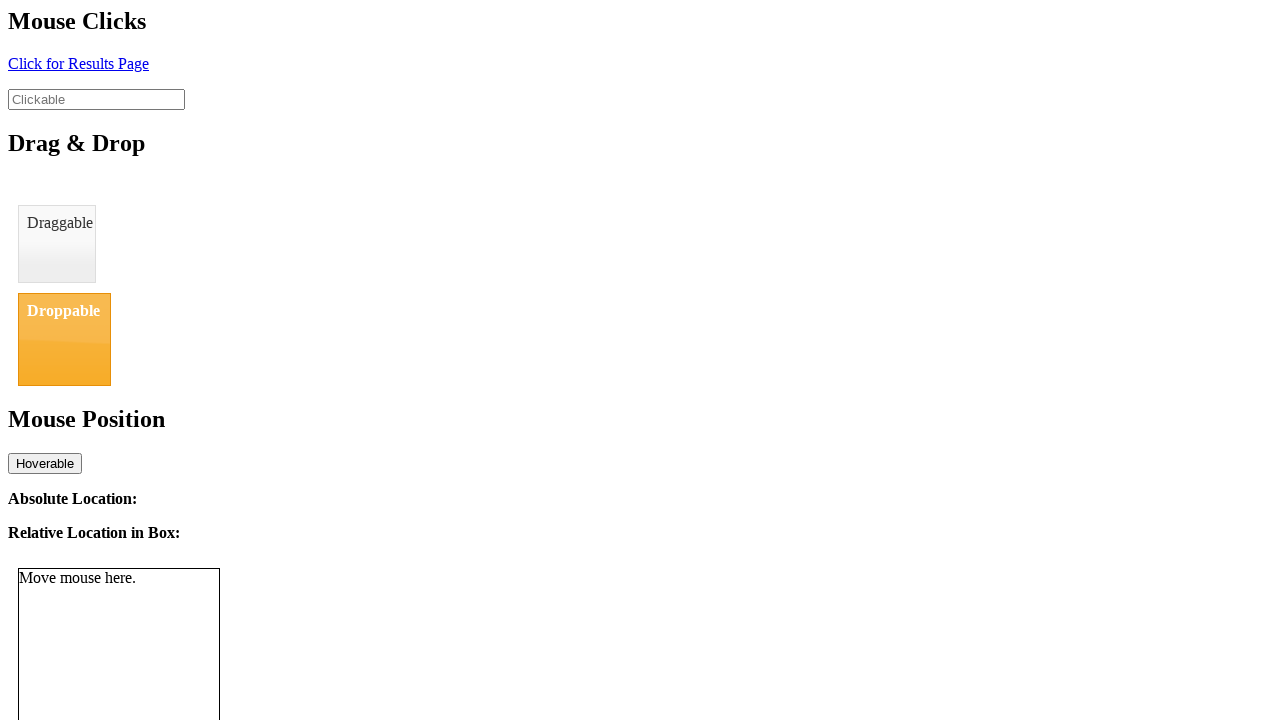

Dragged draggable element to droppable target at (64, 339)
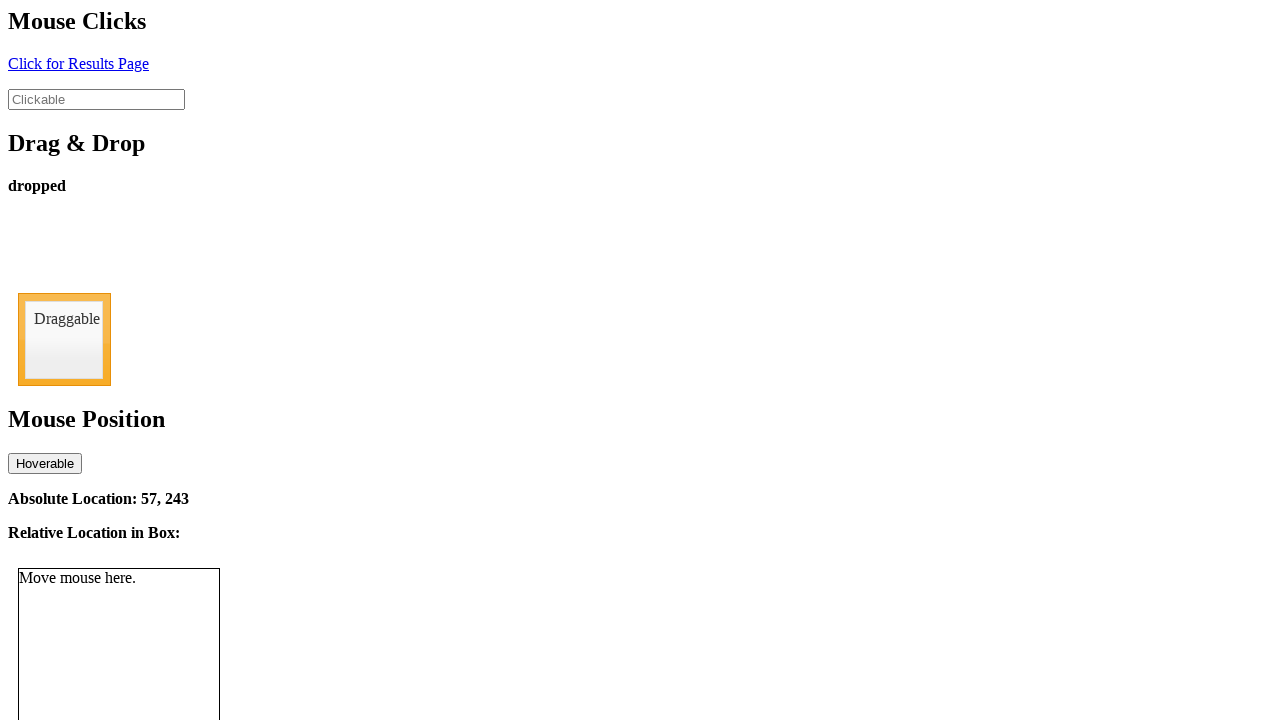

Drop status element is now visible
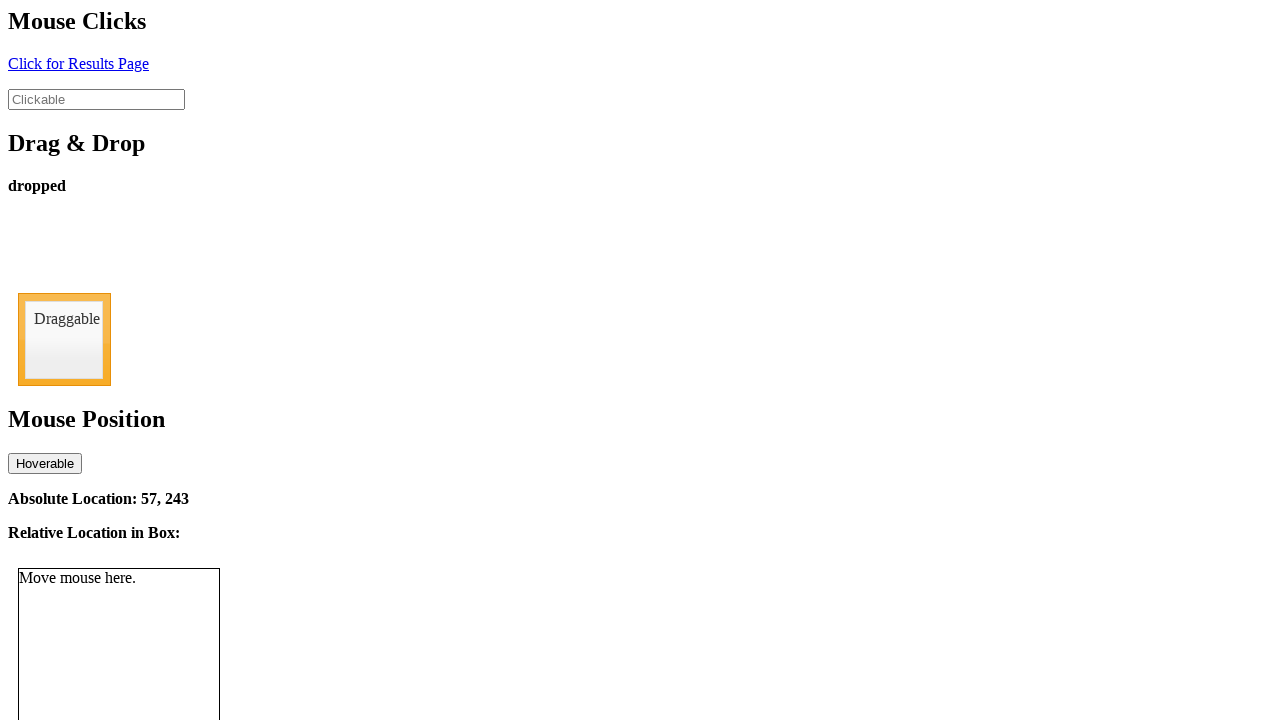

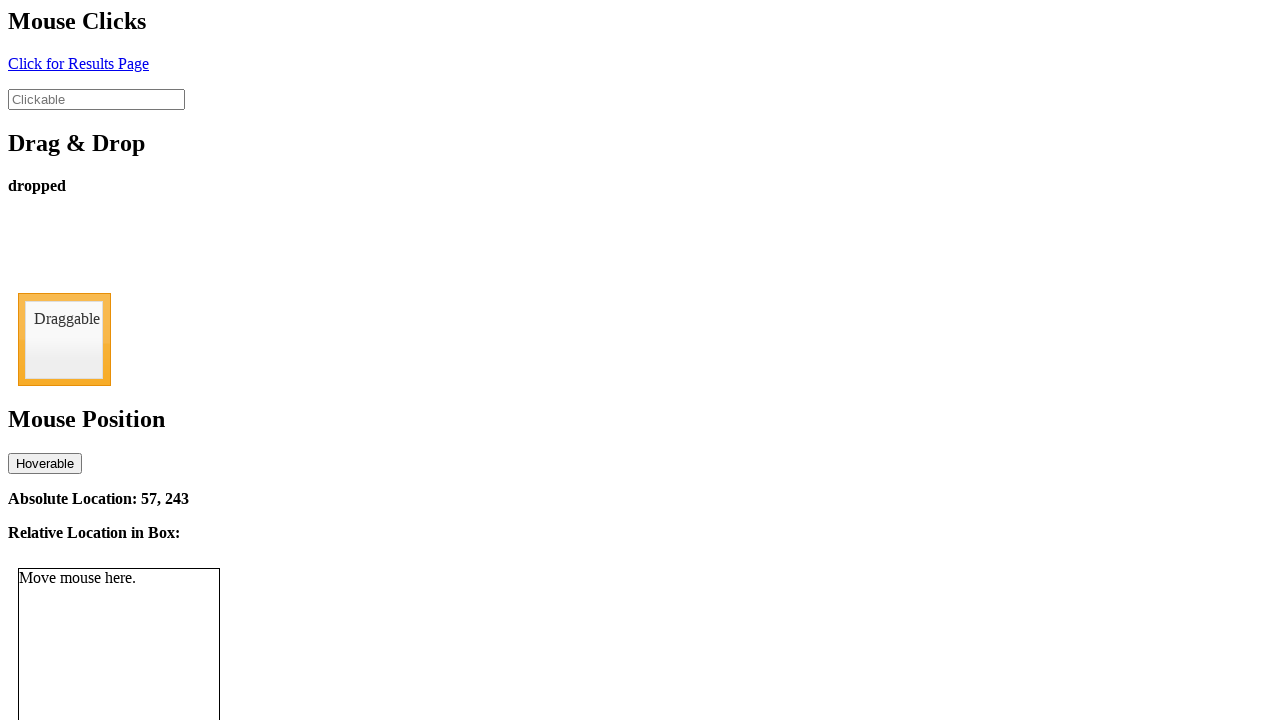